Opens the Hovers page by clicking on the Hovers link and verifies the page heading displays "Hovers"

Starting URL: https://the-internet.herokuapp.com

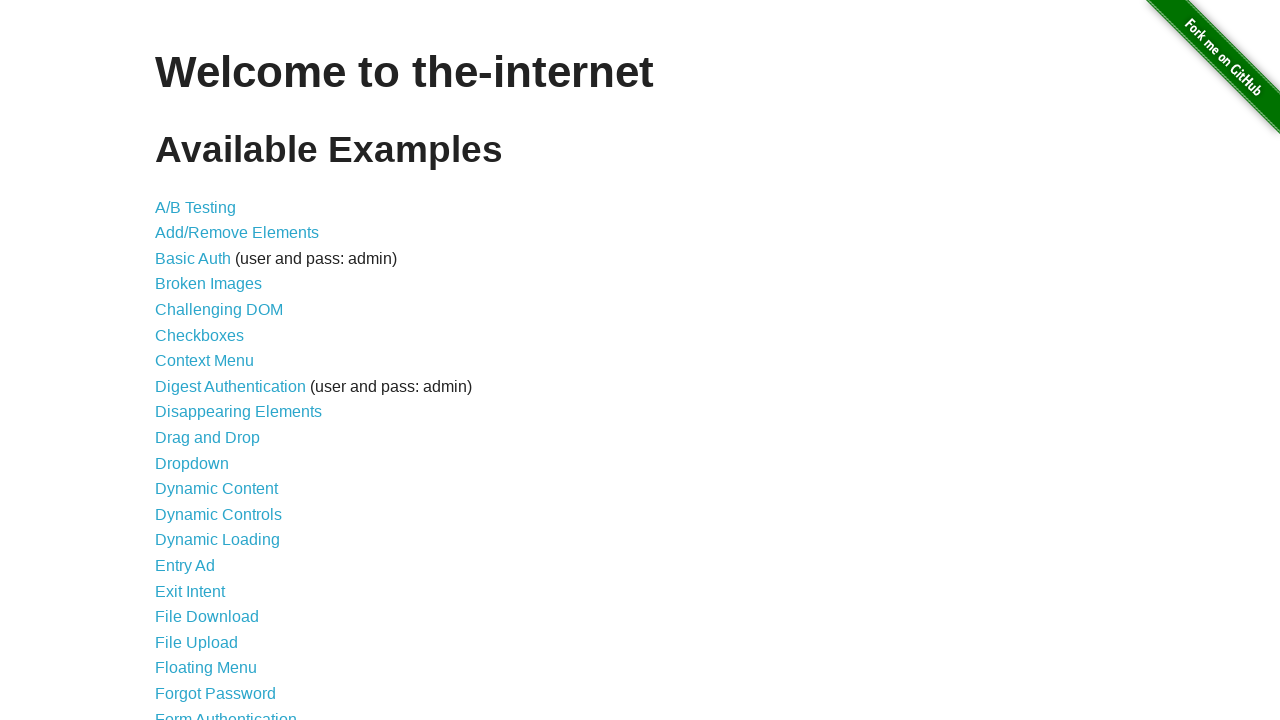

Clicked on the Hovers link to navigate to the Hovers page at (180, 360) on text=Hovers
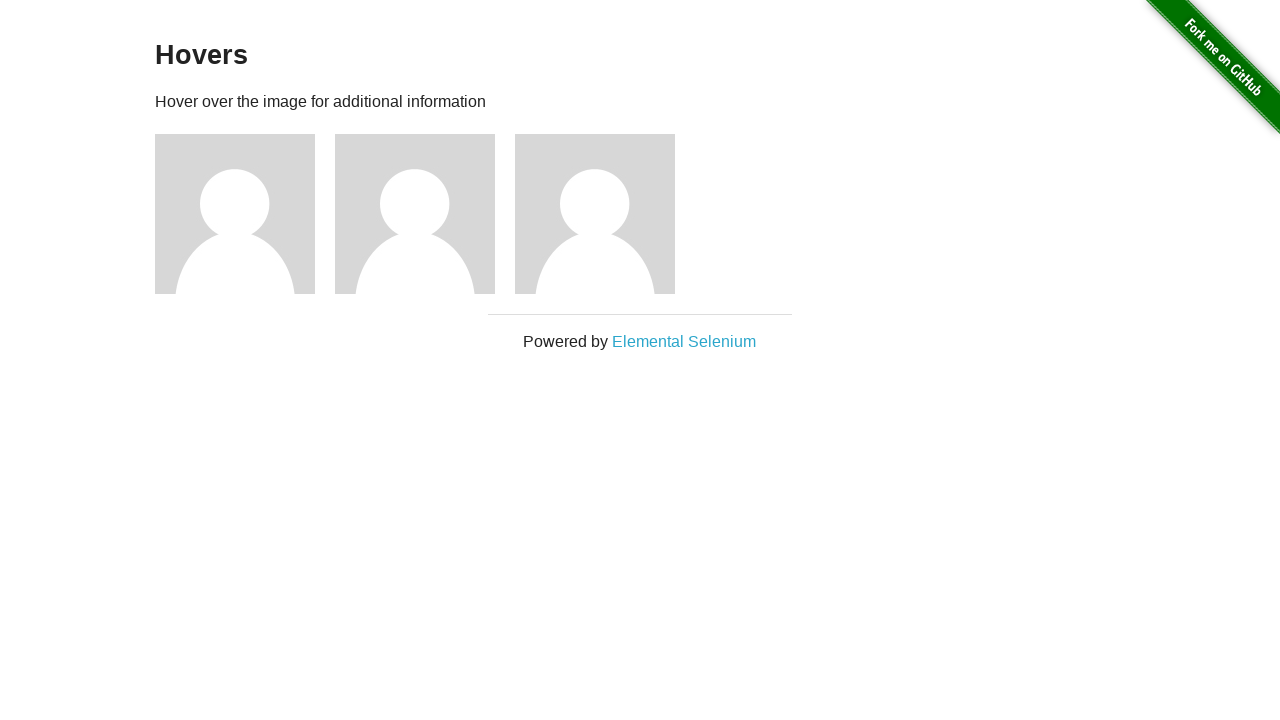

Waited for page heading (h3) to load
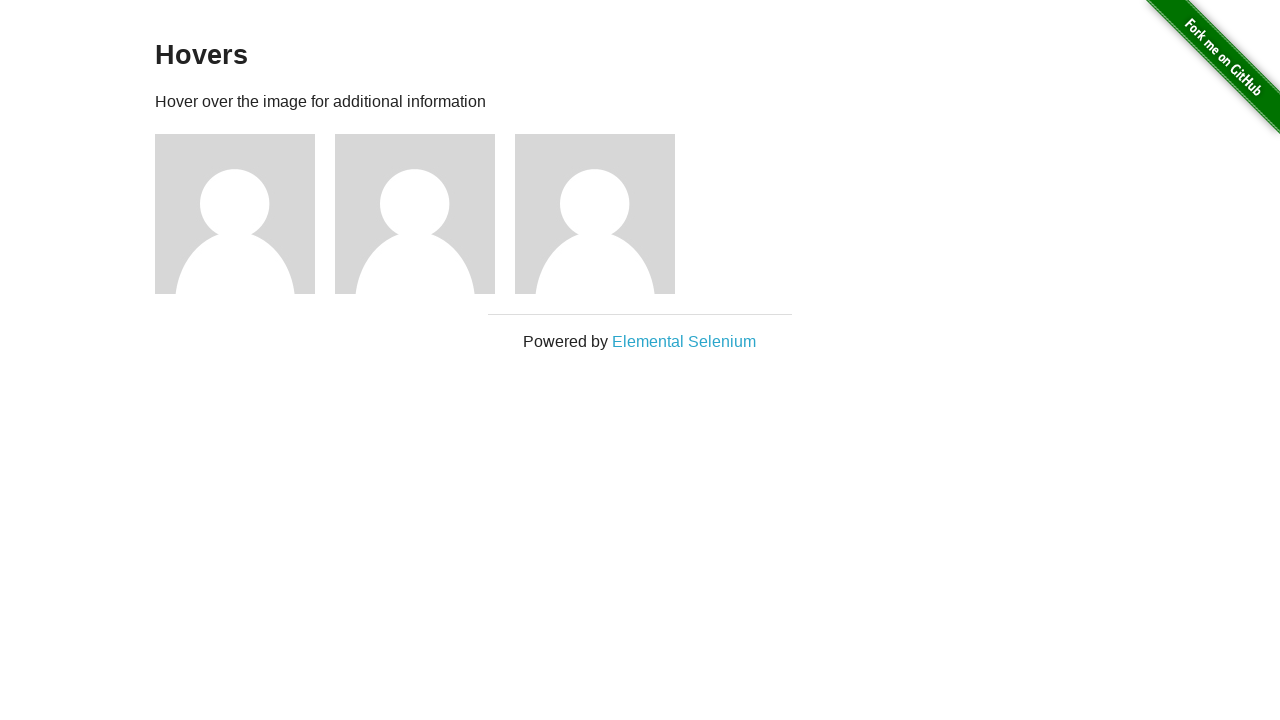

Verified page heading contains 'Hovers'
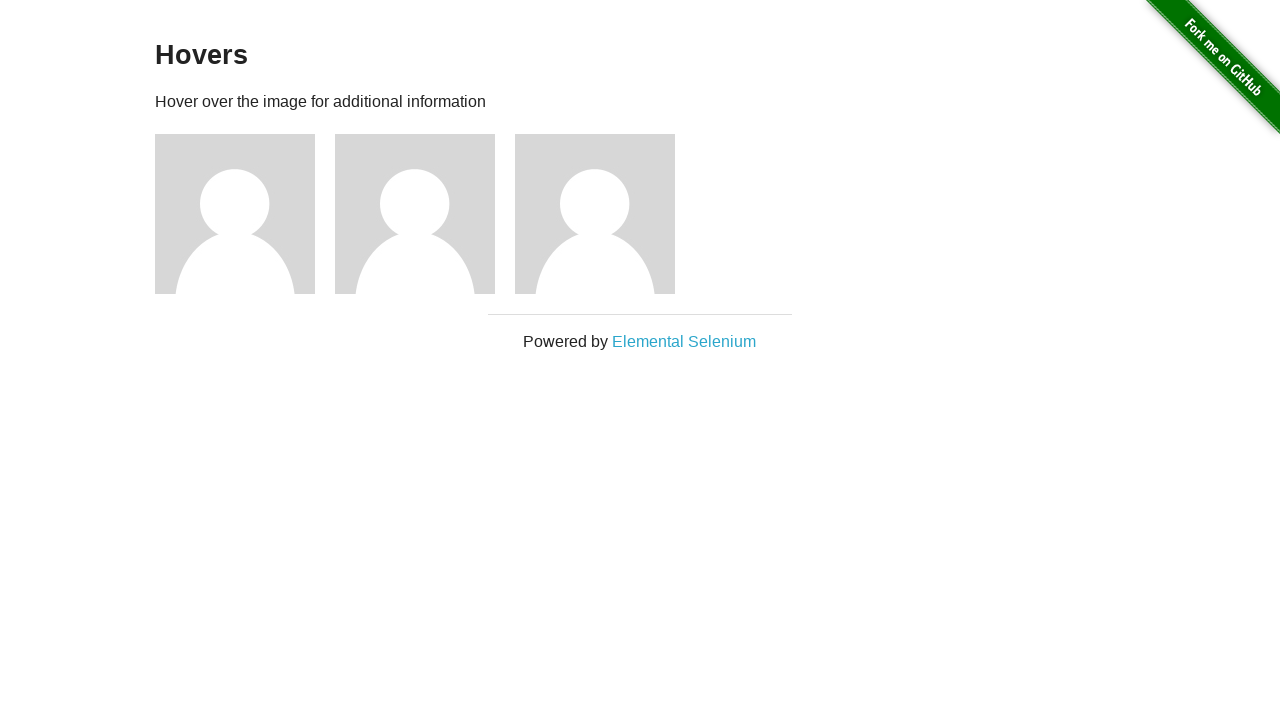

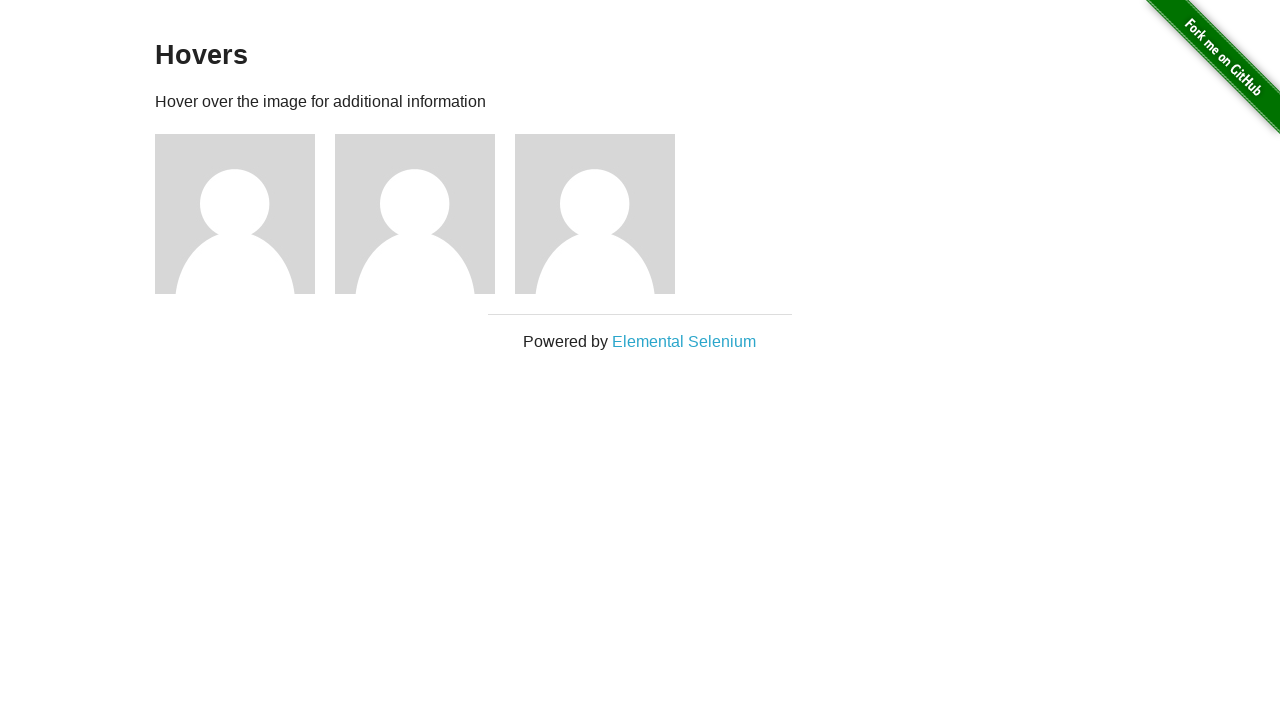